Tests that new todo items are appended to the bottom of the list by creating 3 items and verifying the count displays correctly.

Starting URL: https://demo.playwright.dev/todomvc

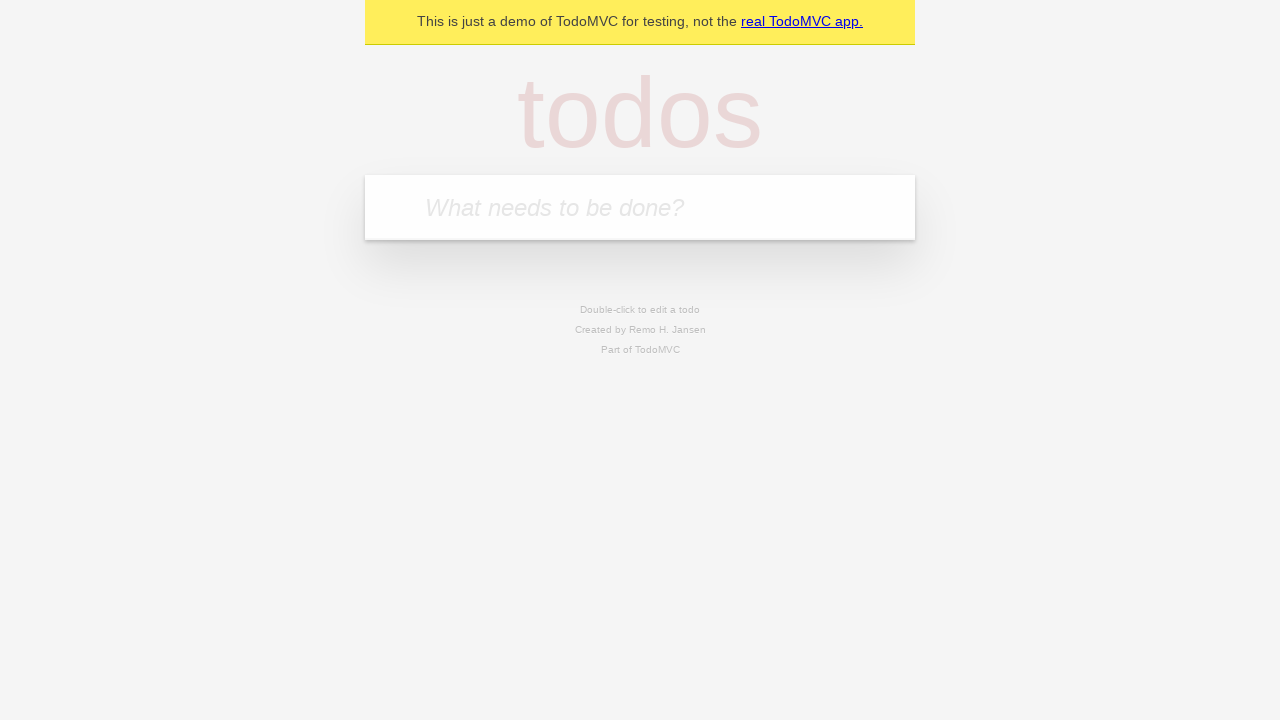

Located the 'What needs to be done?' input field
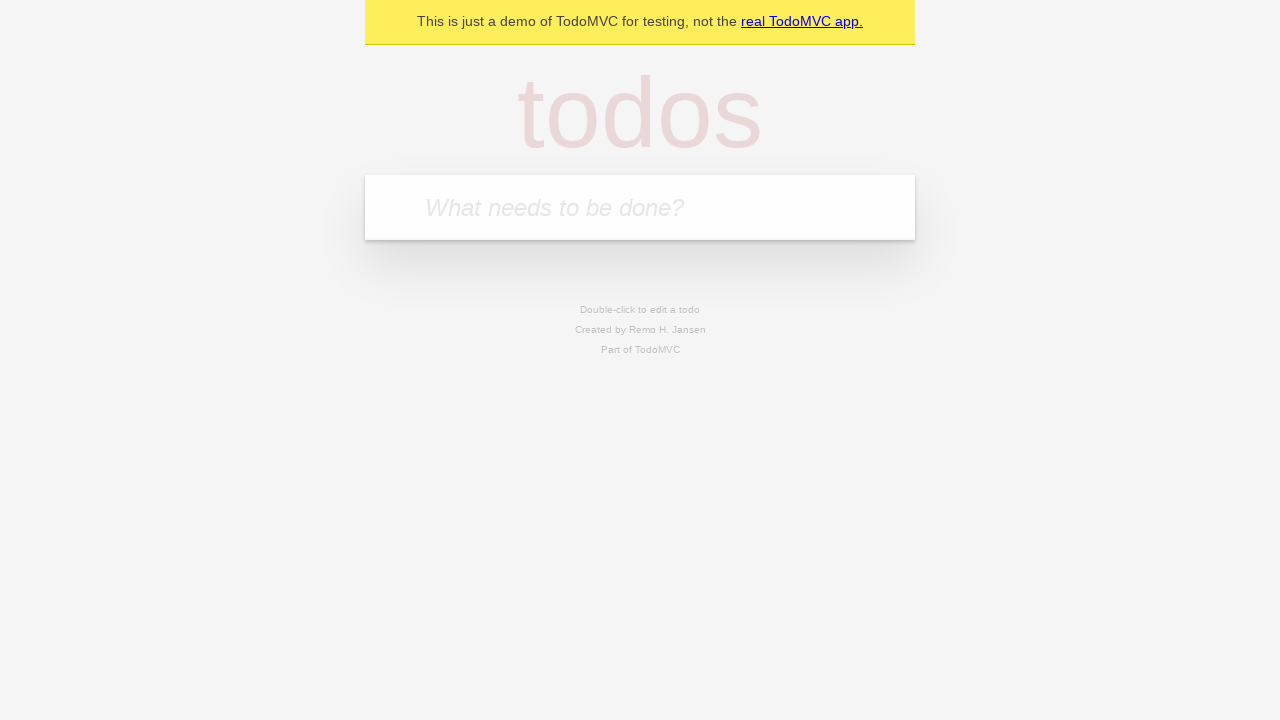

Filled input field with 'buy some cheese' on internal:attr=[placeholder="What needs to be done?"i]
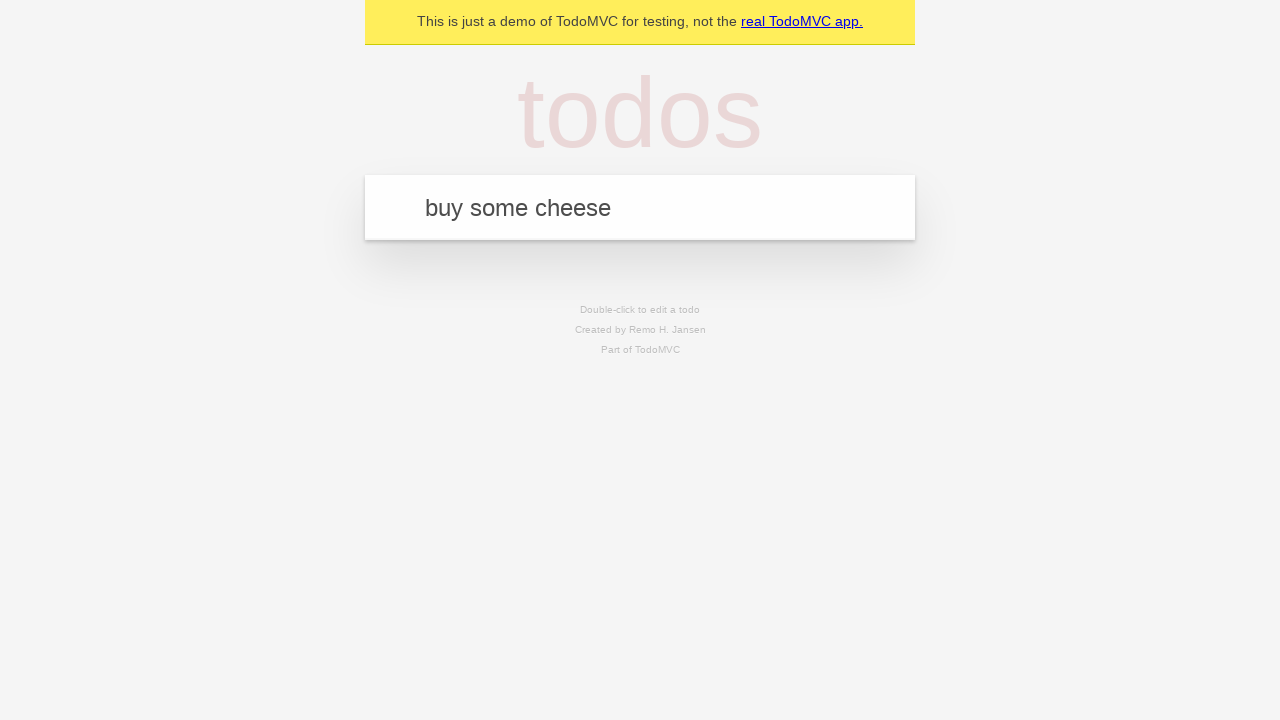

Pressed Enter to add first todo item on internal:attr=[placeholder="What needs to be done?"i]
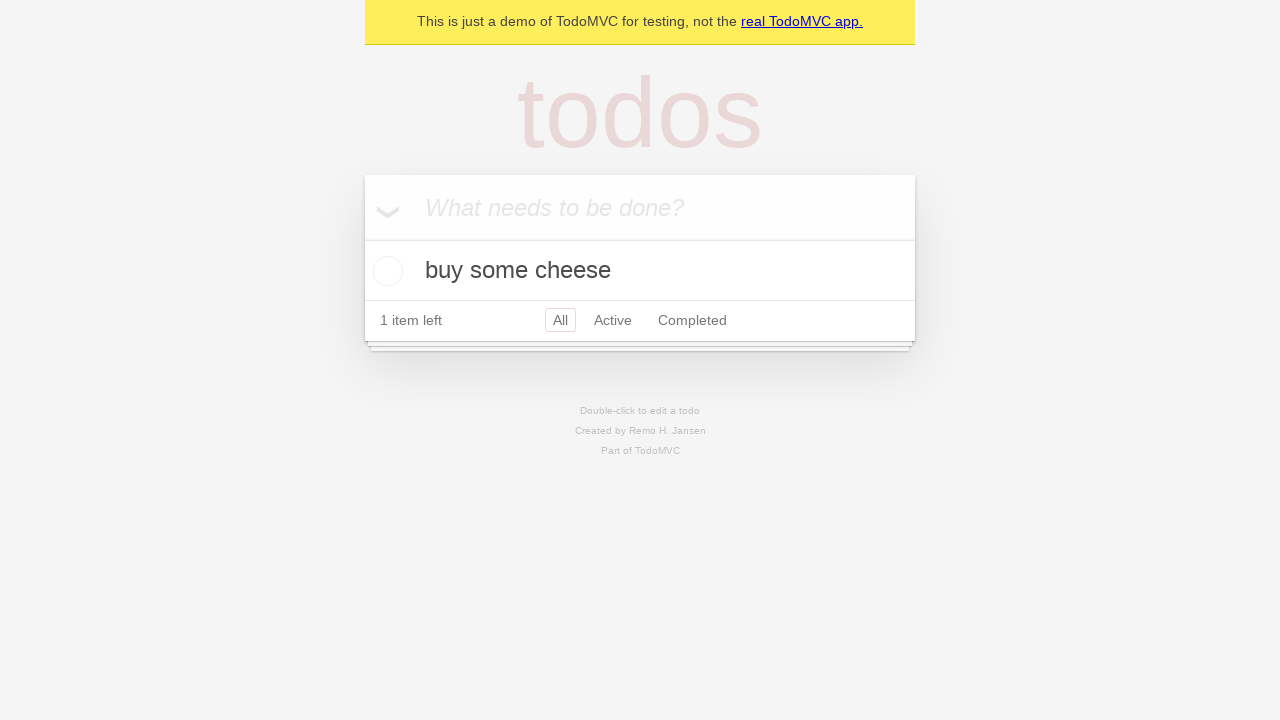

Filled input field with 'feed the cat' on internal:attr=[placeholder="What needs to be done?"i]
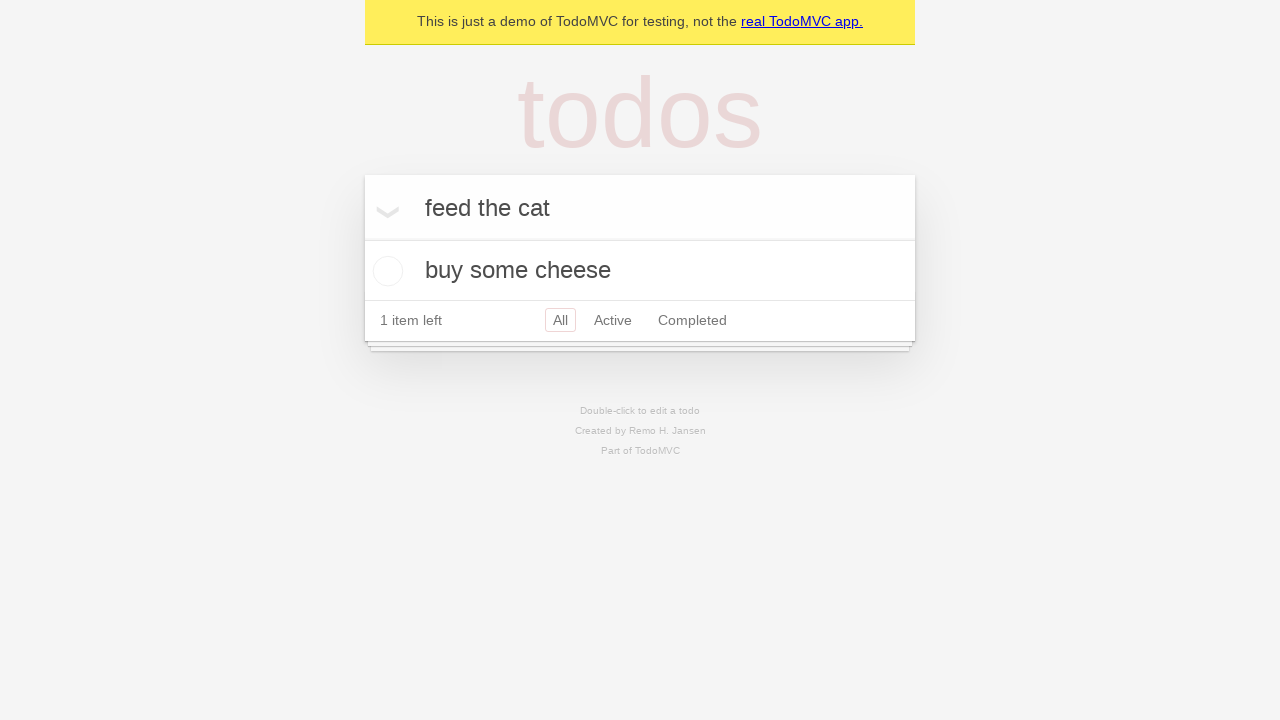

Pressed Enter to add second todo item on internal:attr=[placeholder="What needs to be done?"i]
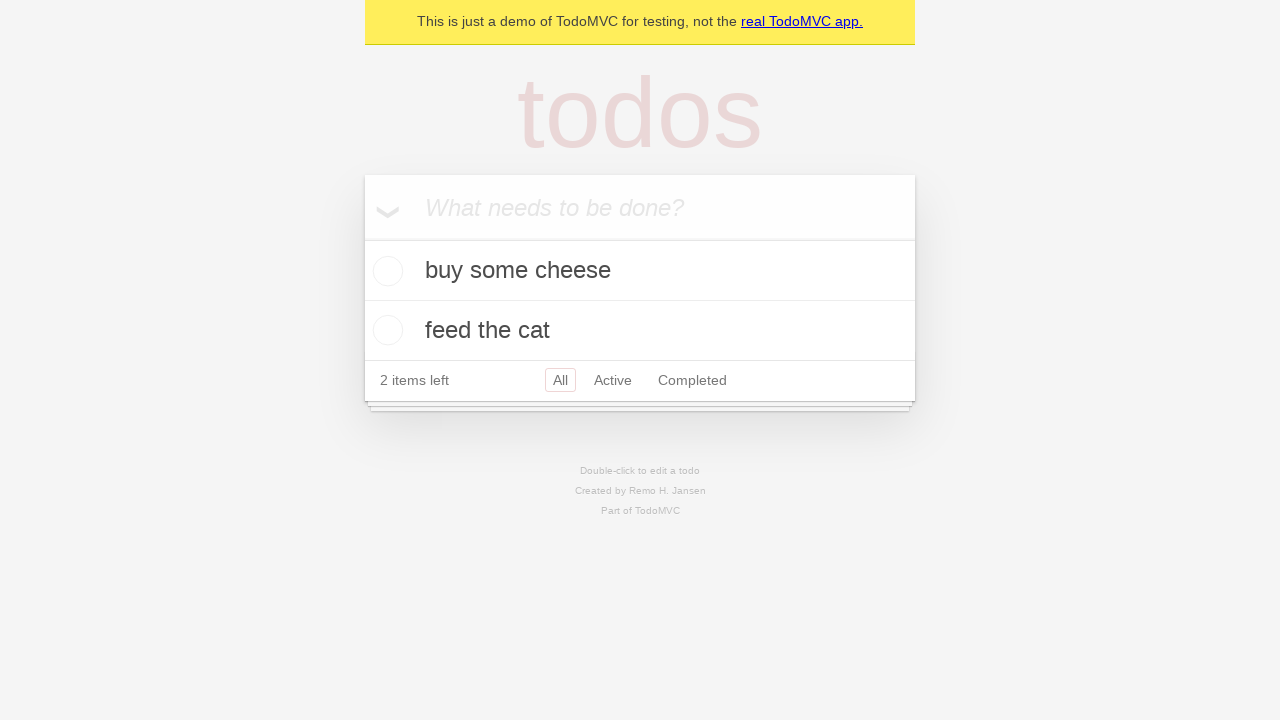

Filled input field with 'book a doctors appointment' on internal:attr=[placeholder="What needs to be done?"i]
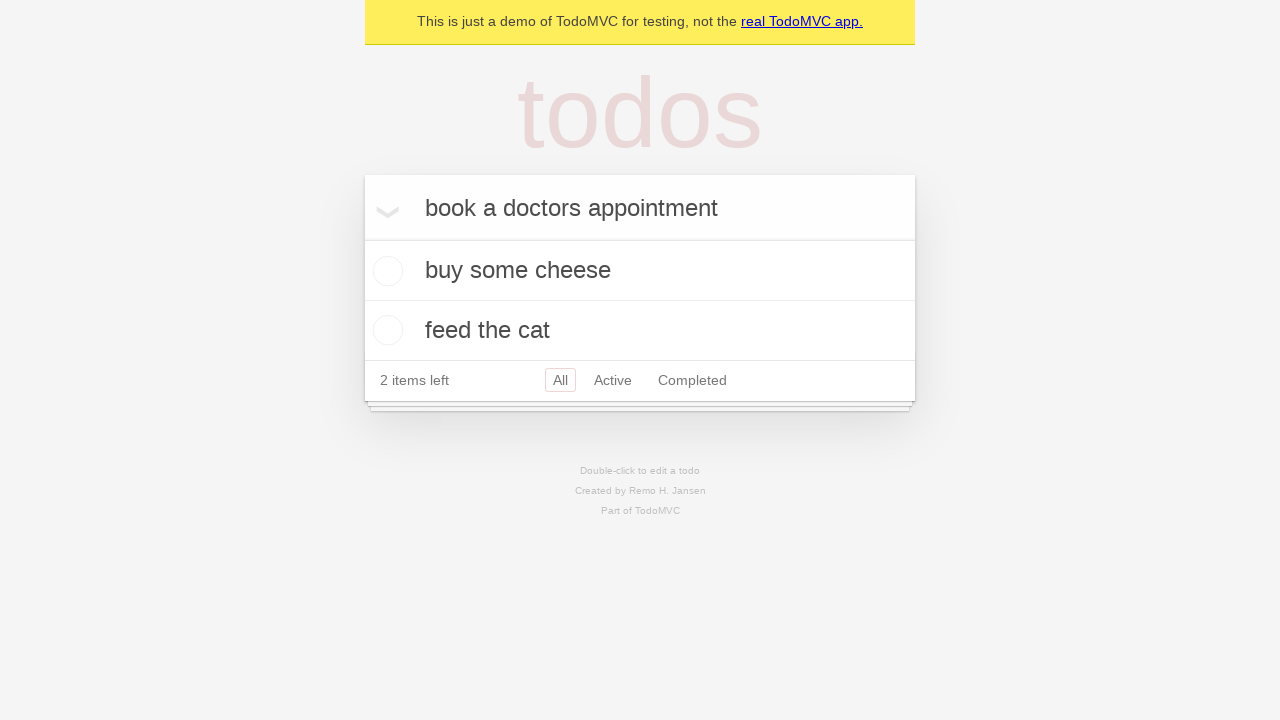

Pressed Enter to add third todo item on internal:attr=[placeholder="What needs to be done?"i]
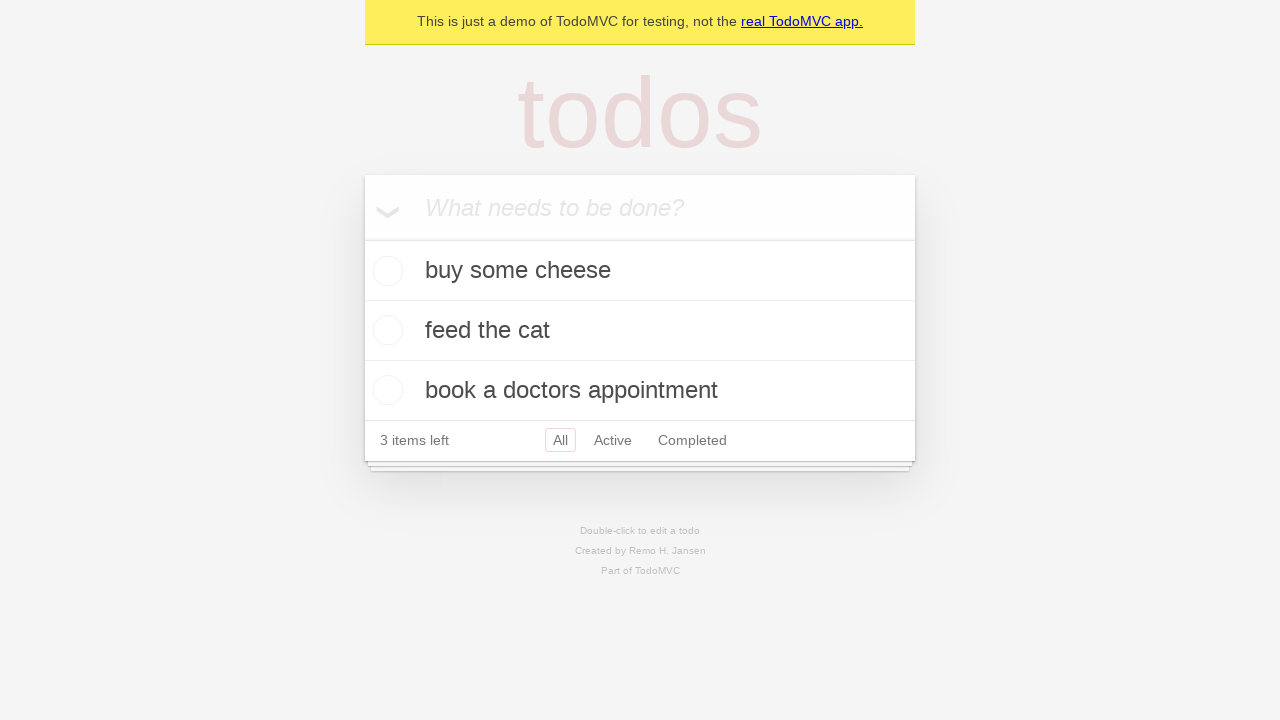

Todo count element loaded, verifying 3 items have been added
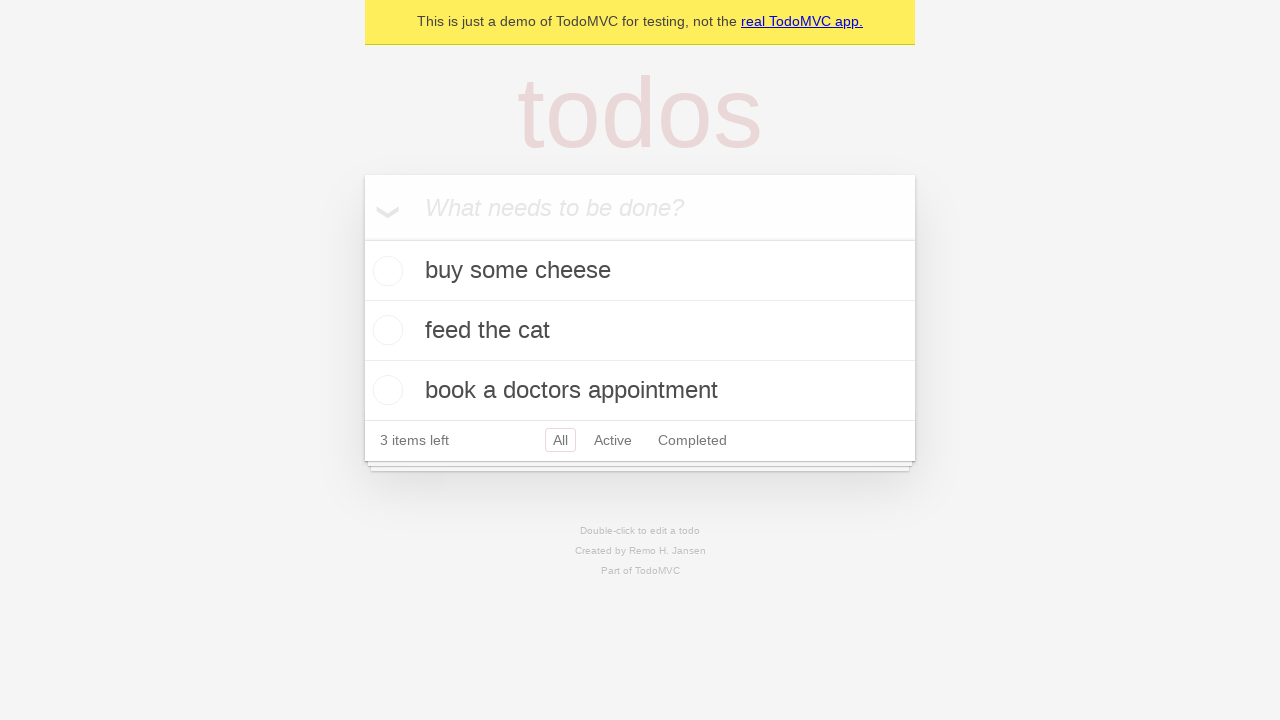

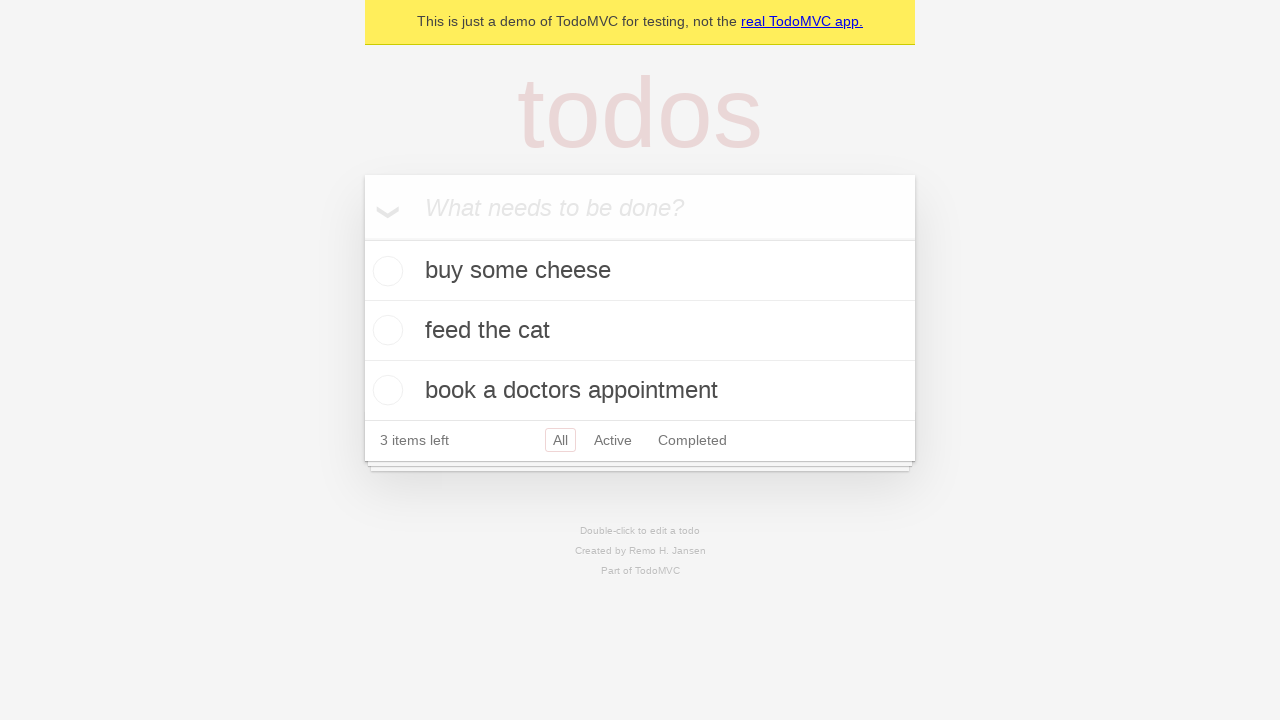